Navigates to jQuery UI droppable page, scrolls to a "Show" link element, and clicks on it

Starting URL: https://jqueryui.com/droppable/

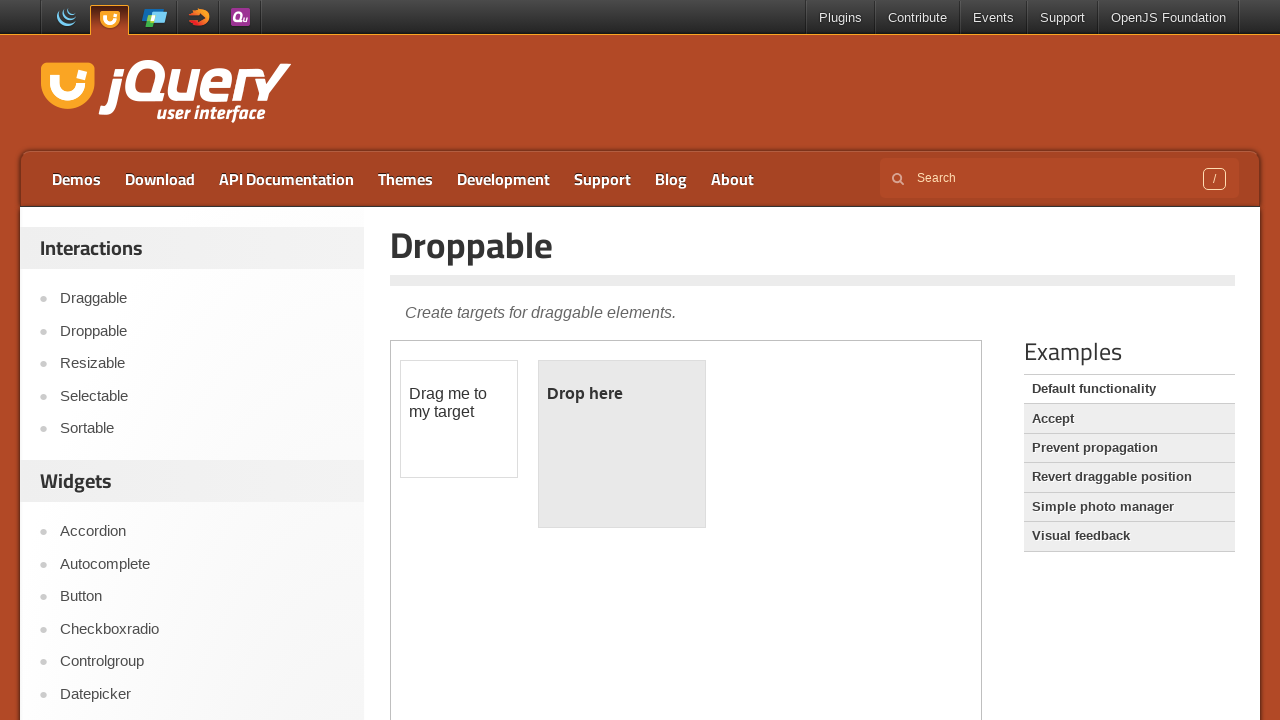

Located the 'Show' link element on jQuery UI droppable page
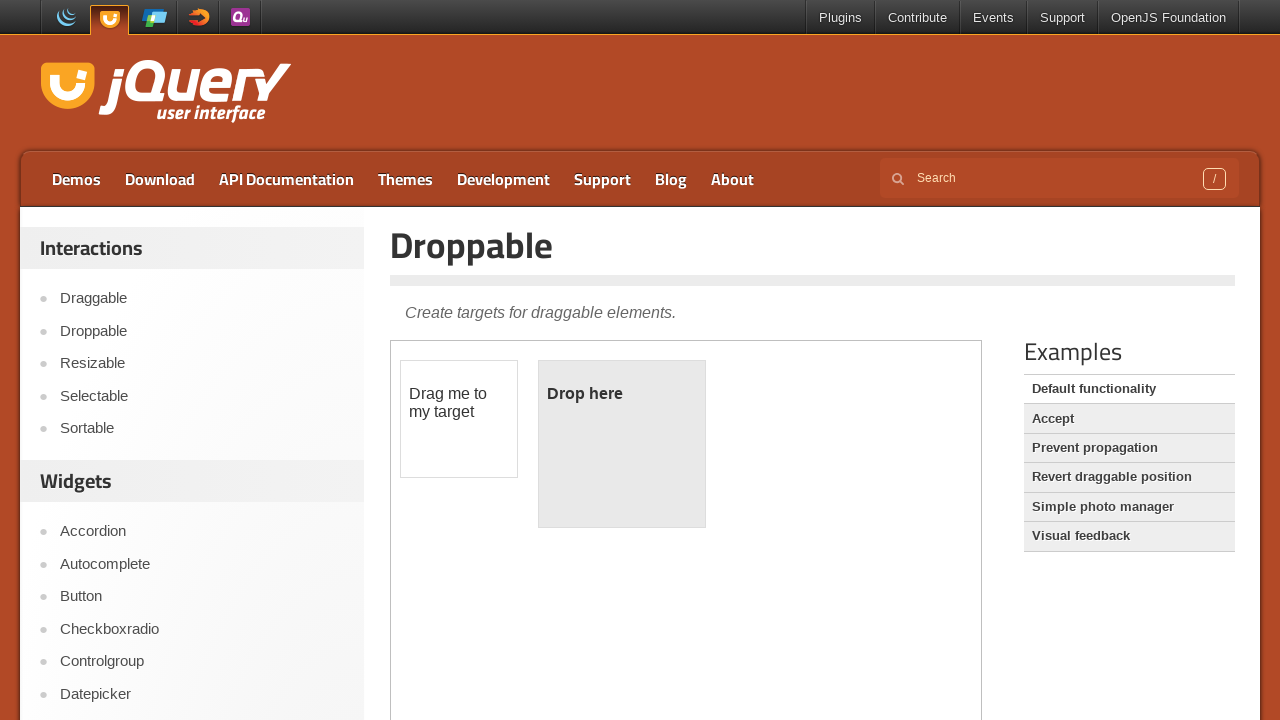

Scrolled to the 'Show' link element
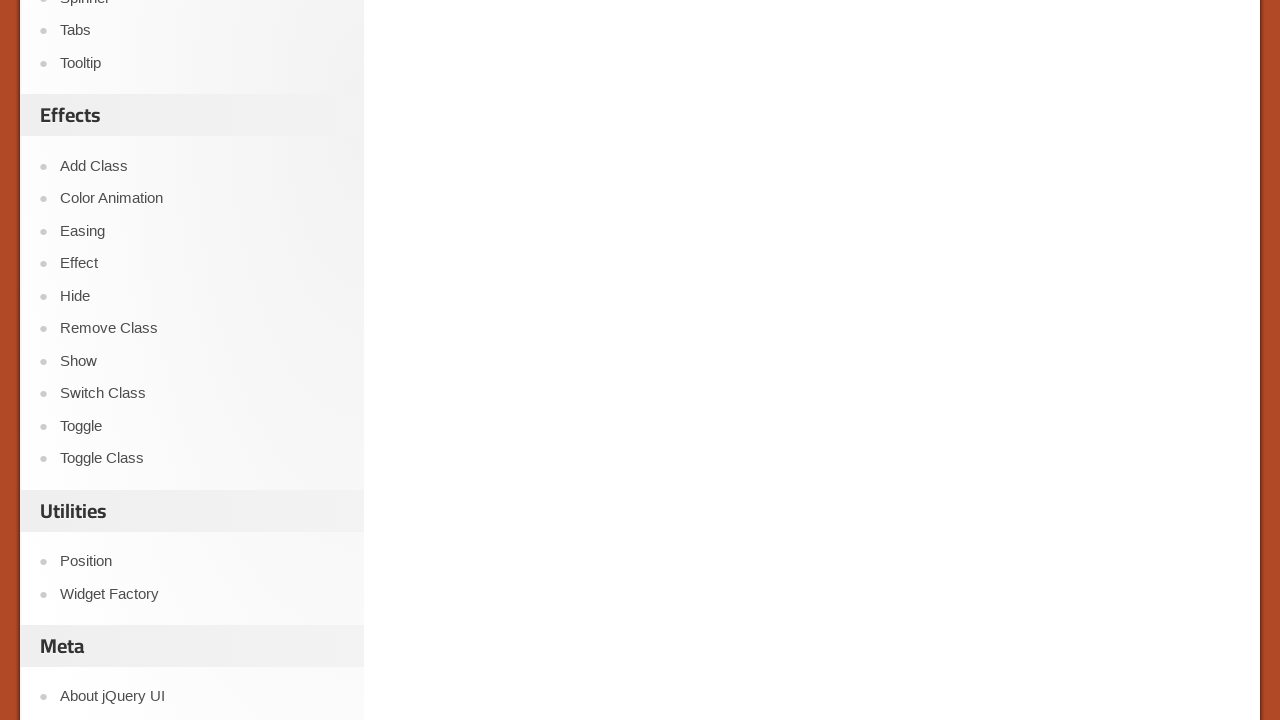

Clicked the 'Show' link at (202, 361) on a:text('Show')
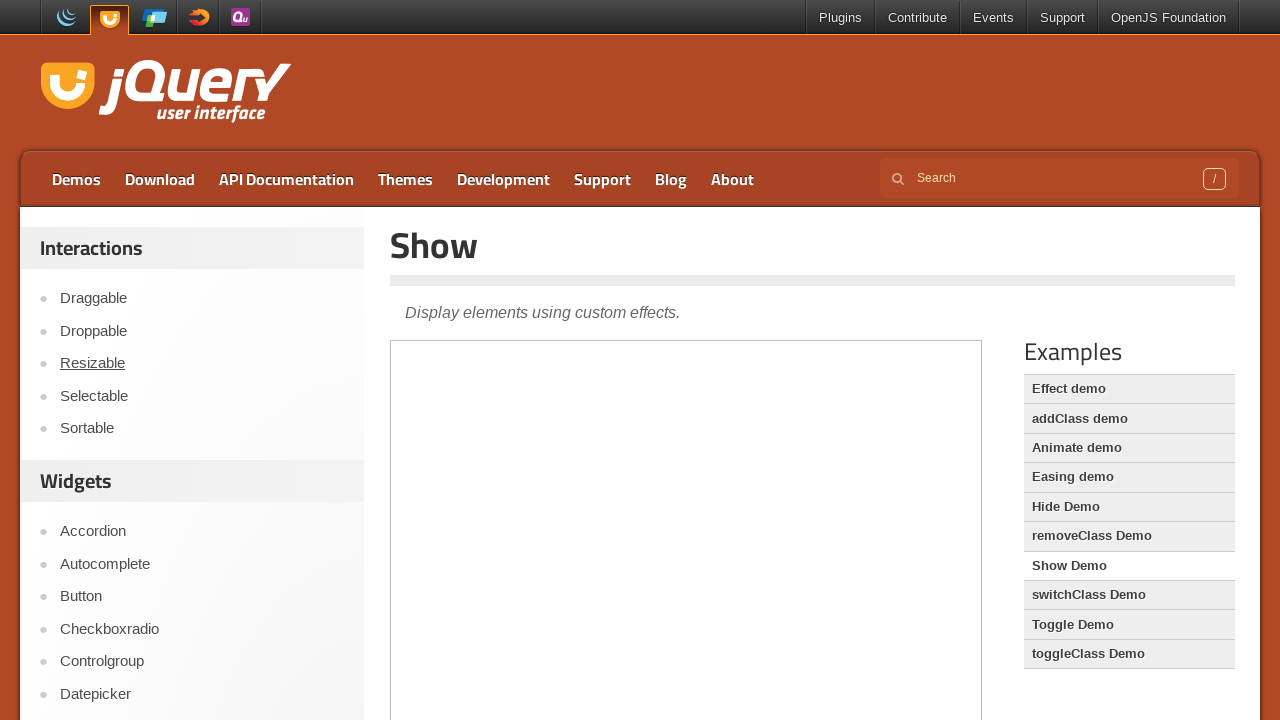

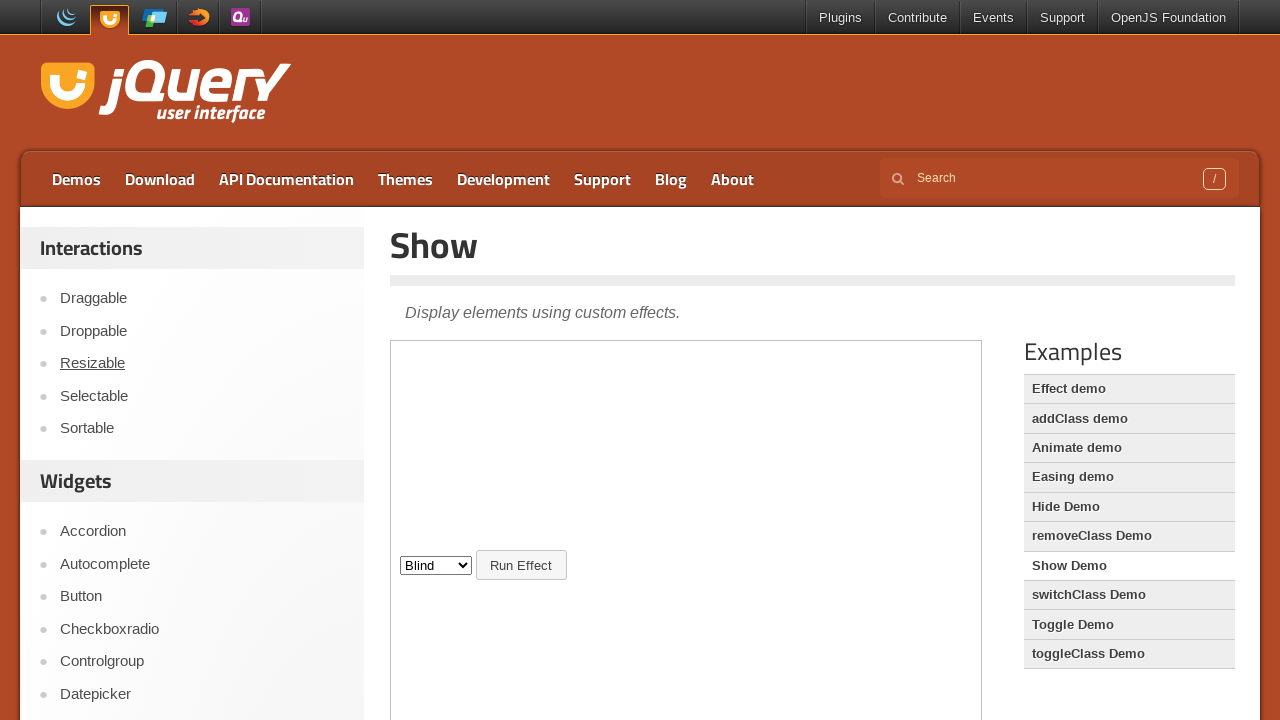